Tests that entered text is trimmed when editing a todo item.

Starting URL: https://demo.playwright.dev/todomvc

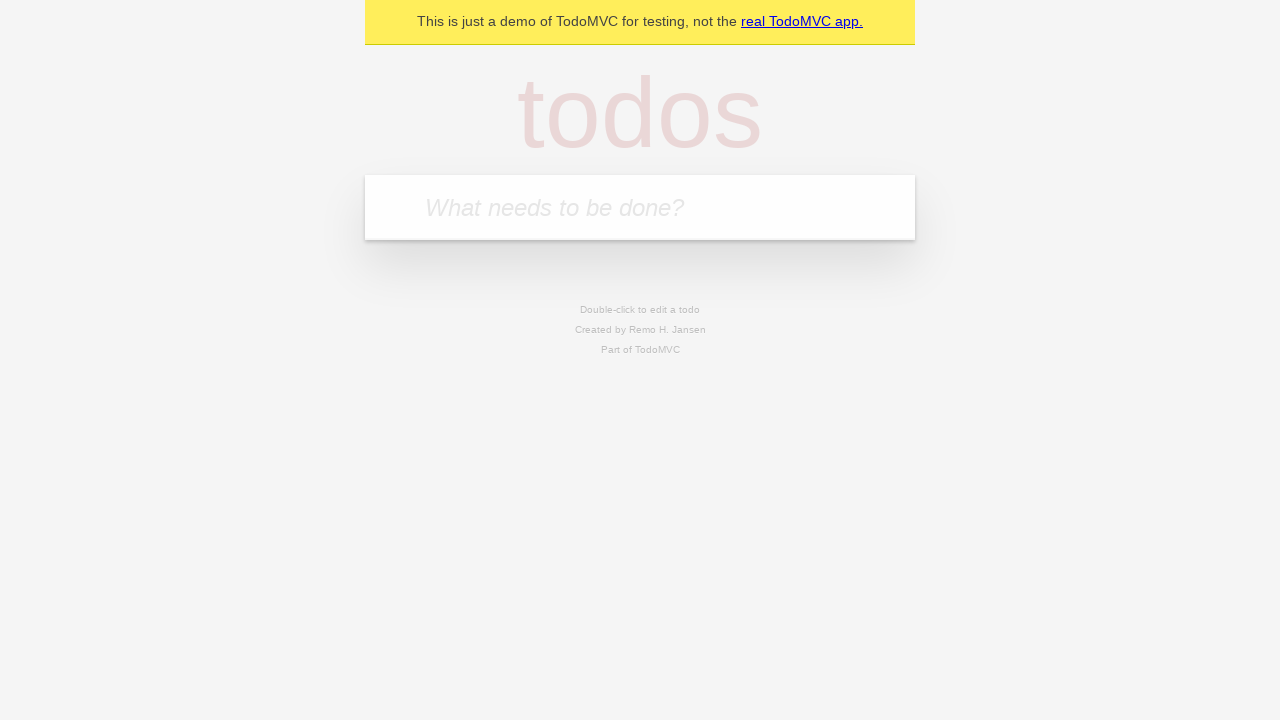

Filled todo input with 'buy some cheese' on internal:attr=[placeholder="What needs to be done?"i]
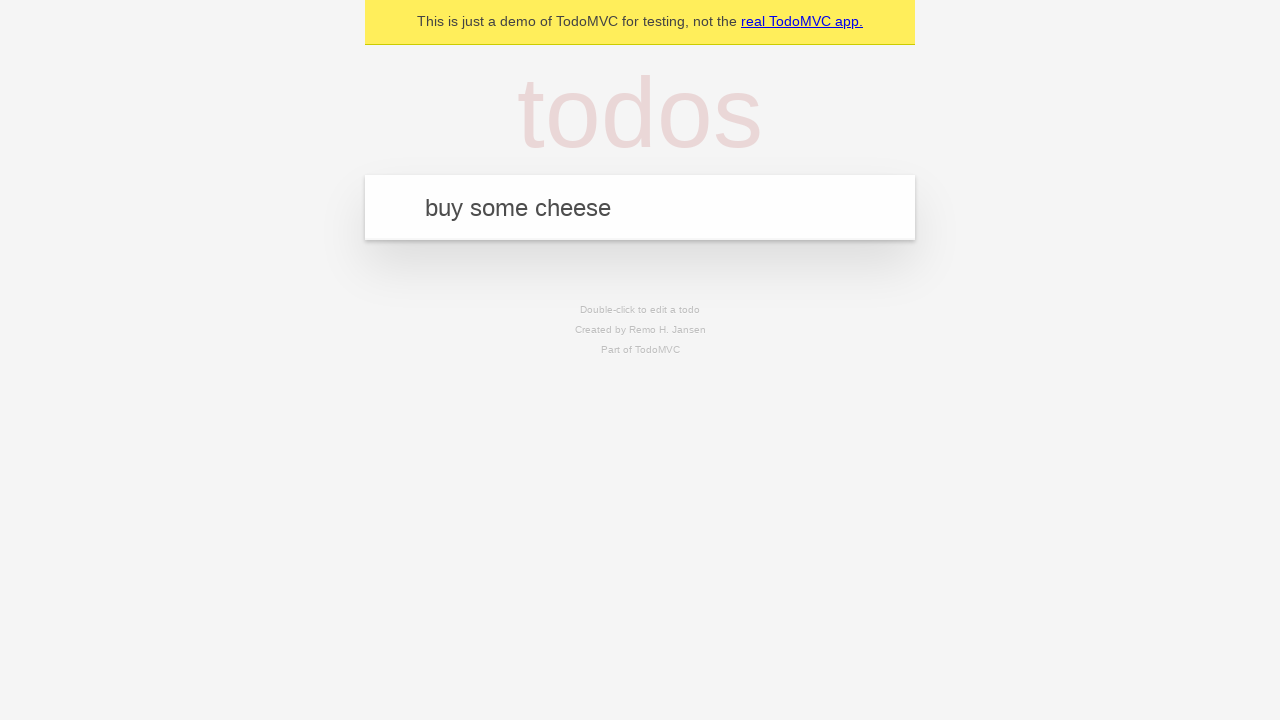

Pressed Enter to create todo 'buy some cheese' on internal:attr=[placeholder="What needs to be done?"i]
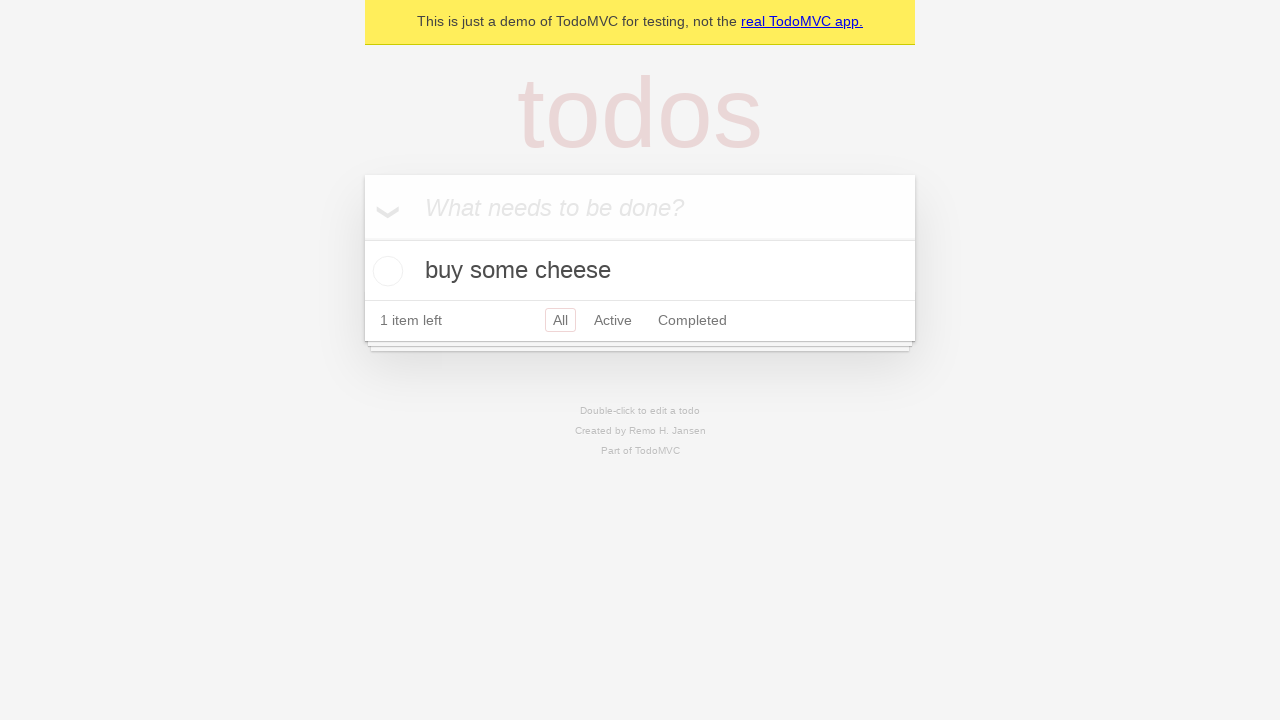

Filled todo input with 'feed the cat' on internal:attr=[placeholder="What needs to be done?"i]
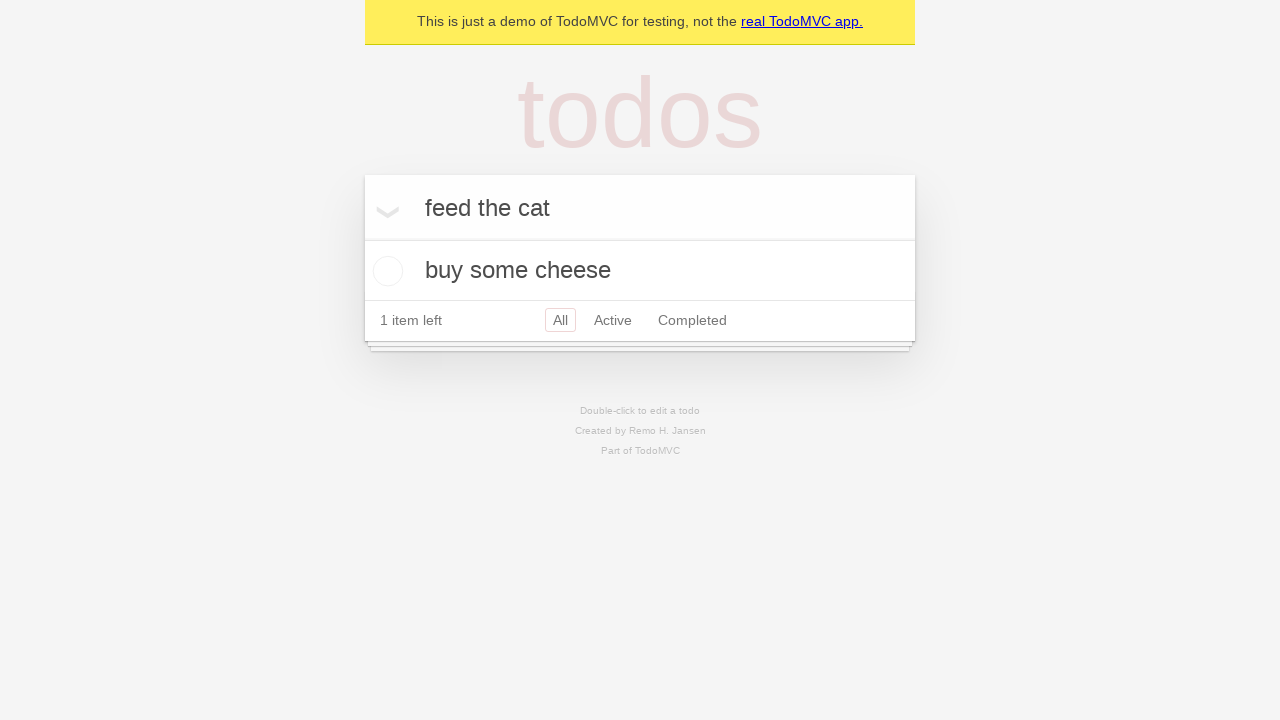

Pressed Enter to create todo 'feed the cat' on internal:attr=[placeholder="What needs to be done?"i]
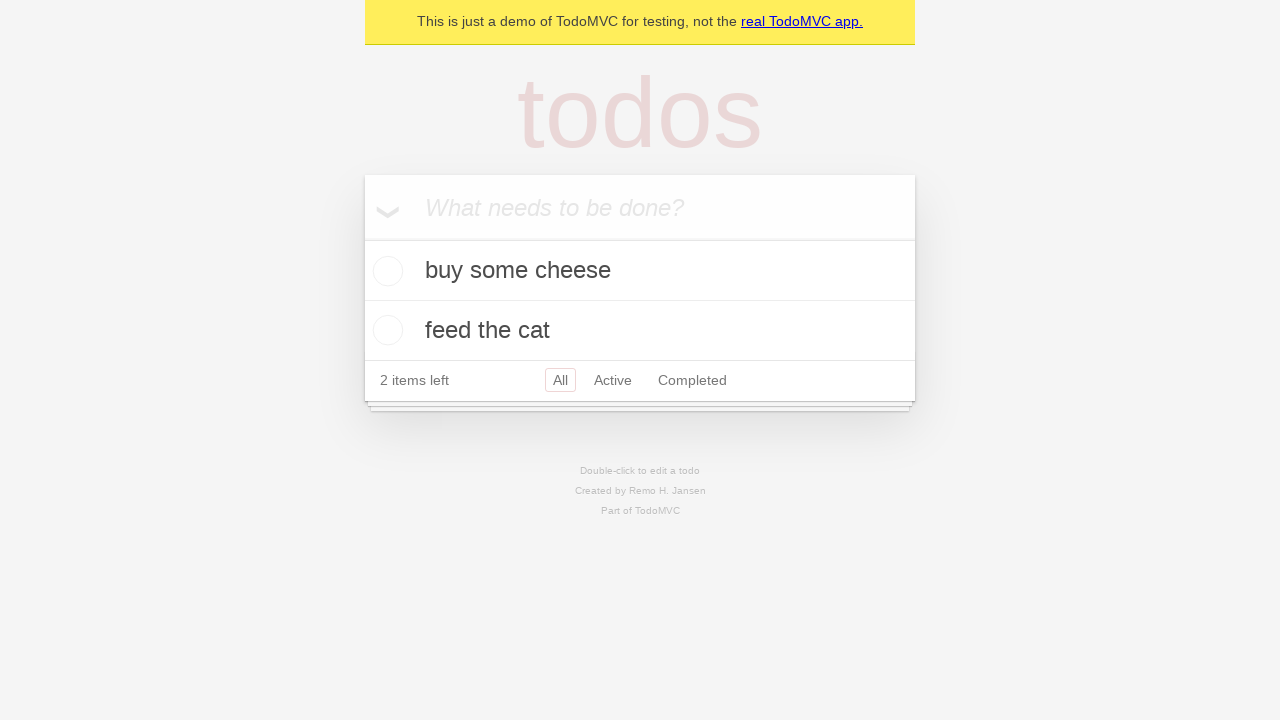

Filled todo input with 'book a doctors appointment' on internal:attr=[placeholder="What needs to be done?"i]
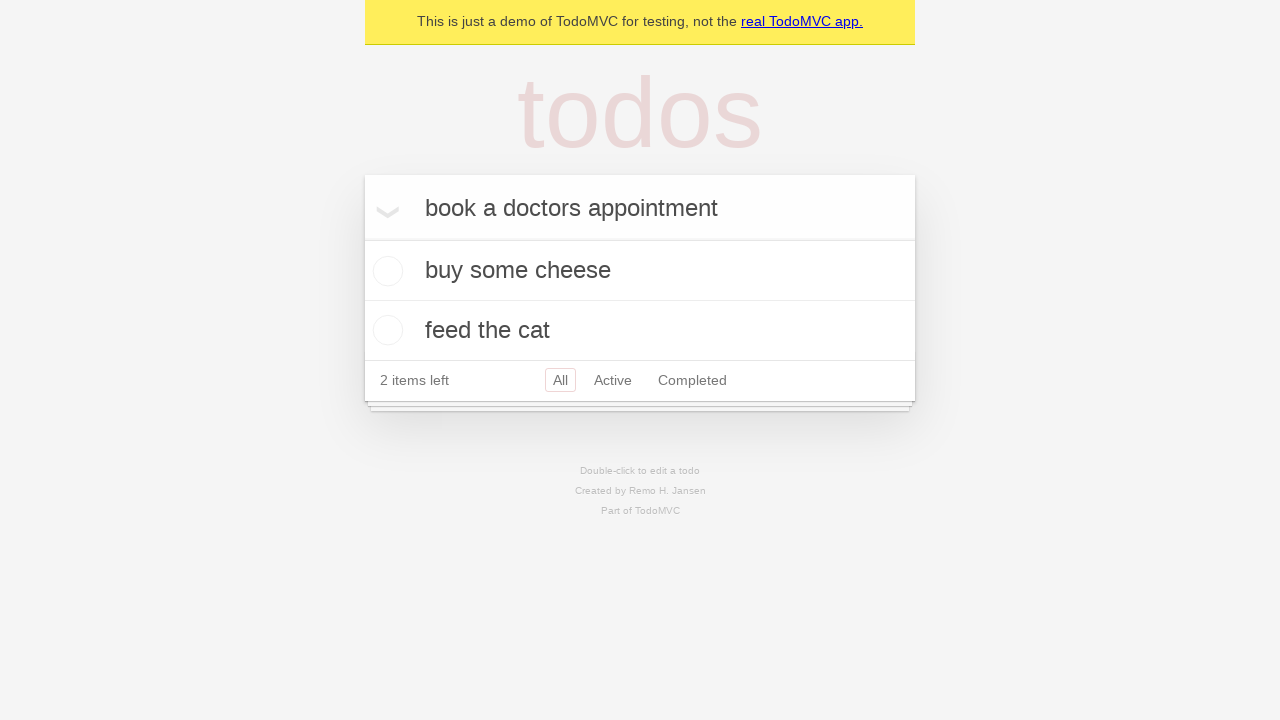

Pressed Enter to create todo 'book a doctors appointment' on internal:attr=[placeholder="What needs to be done?"i]
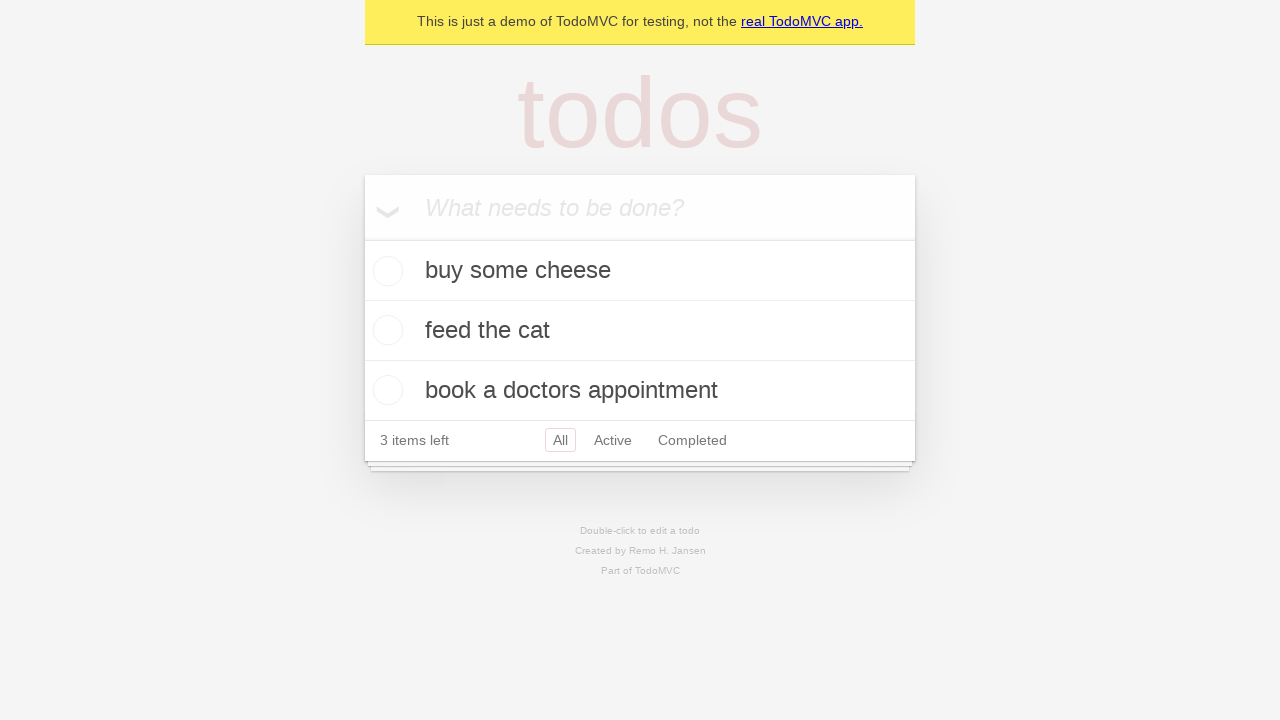

Waited for all 3 todos to be added
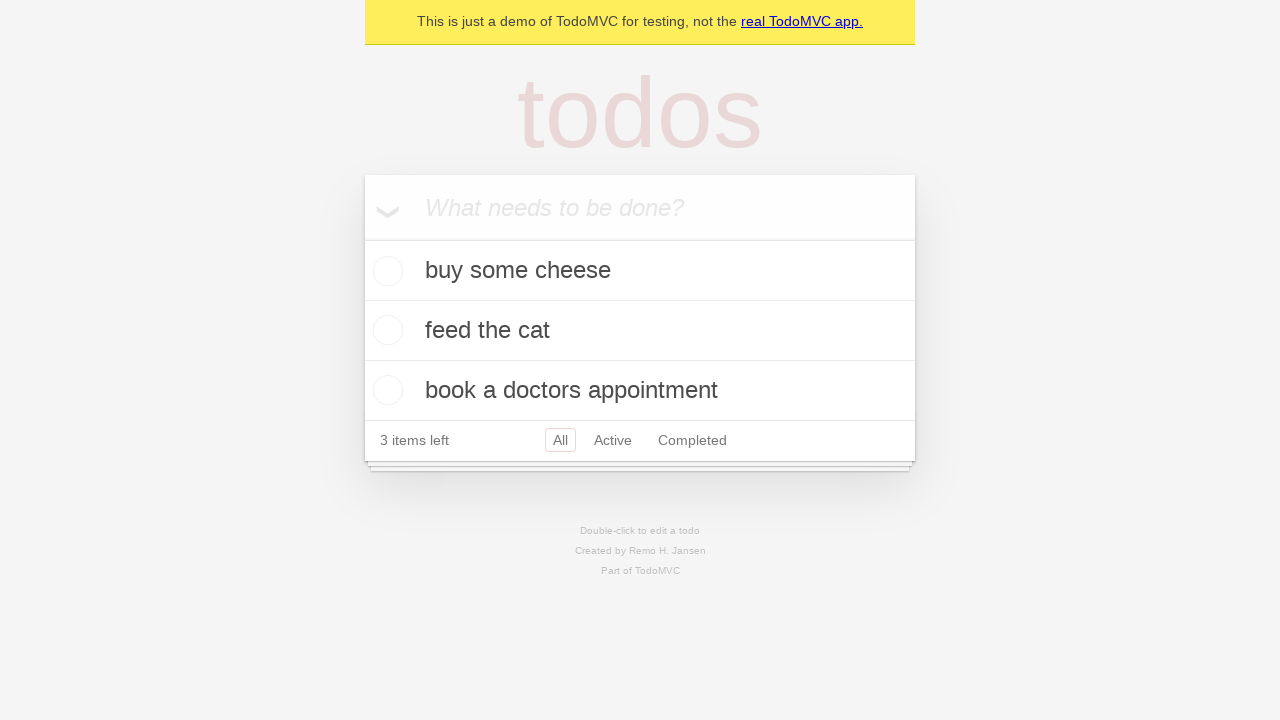

Located all todo items
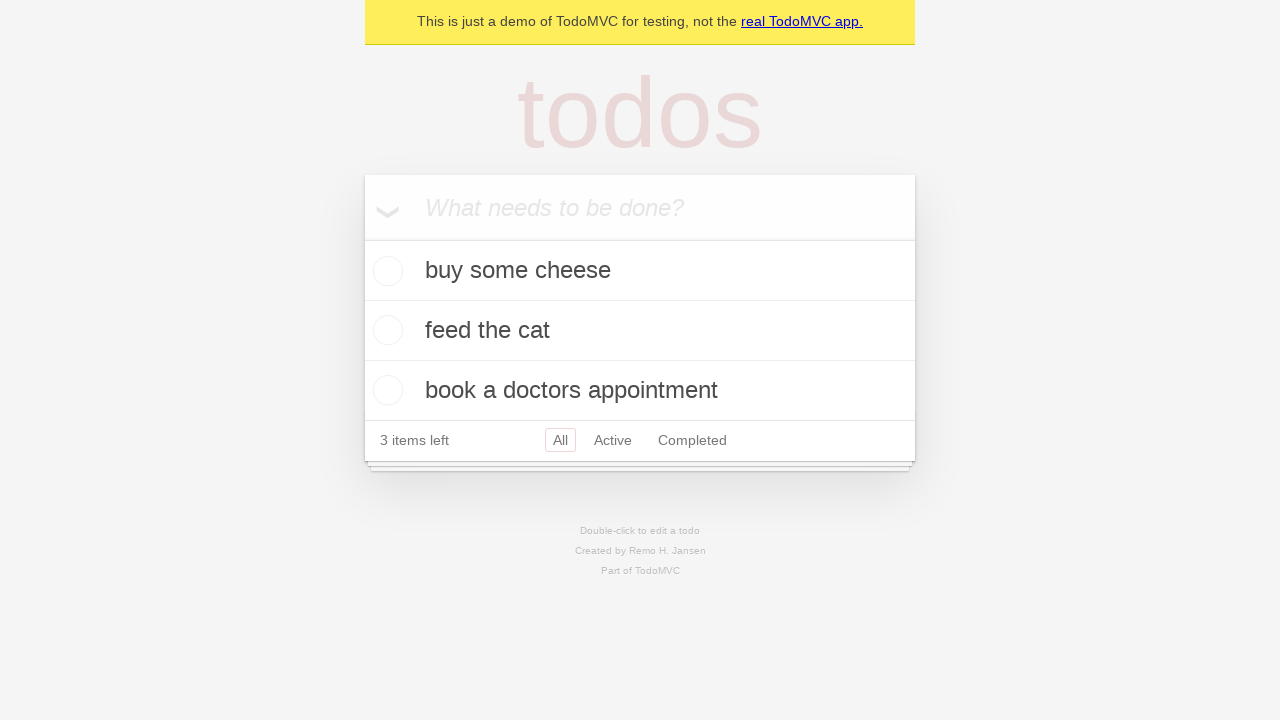

Double-clicked second todo item to enter edit mode at (640, 331) on internal:testid=[data-testid="todo-item"s] >> nth=1
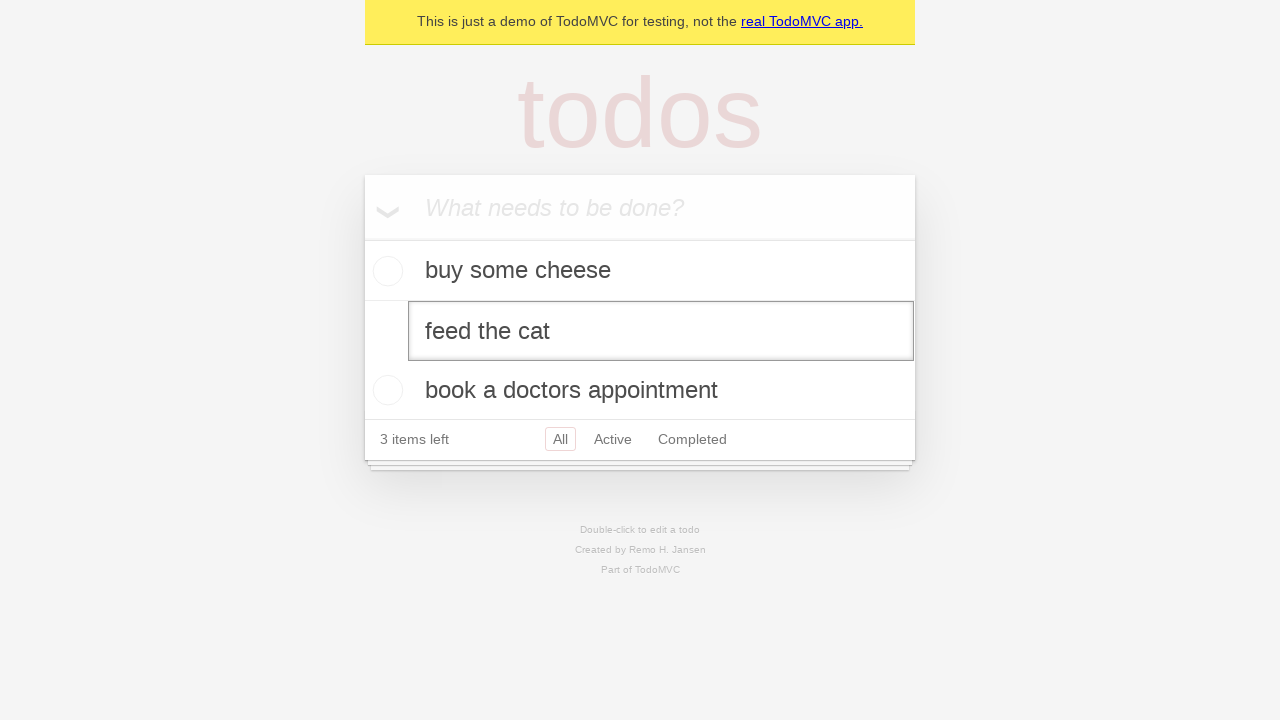

Filled edit textbox with '    buy some sausages    ' (with leading and trailing spaces) on internal:testid=[data-testid="todo-item"s] >> nth=1 >> internal:role=textbox[nam
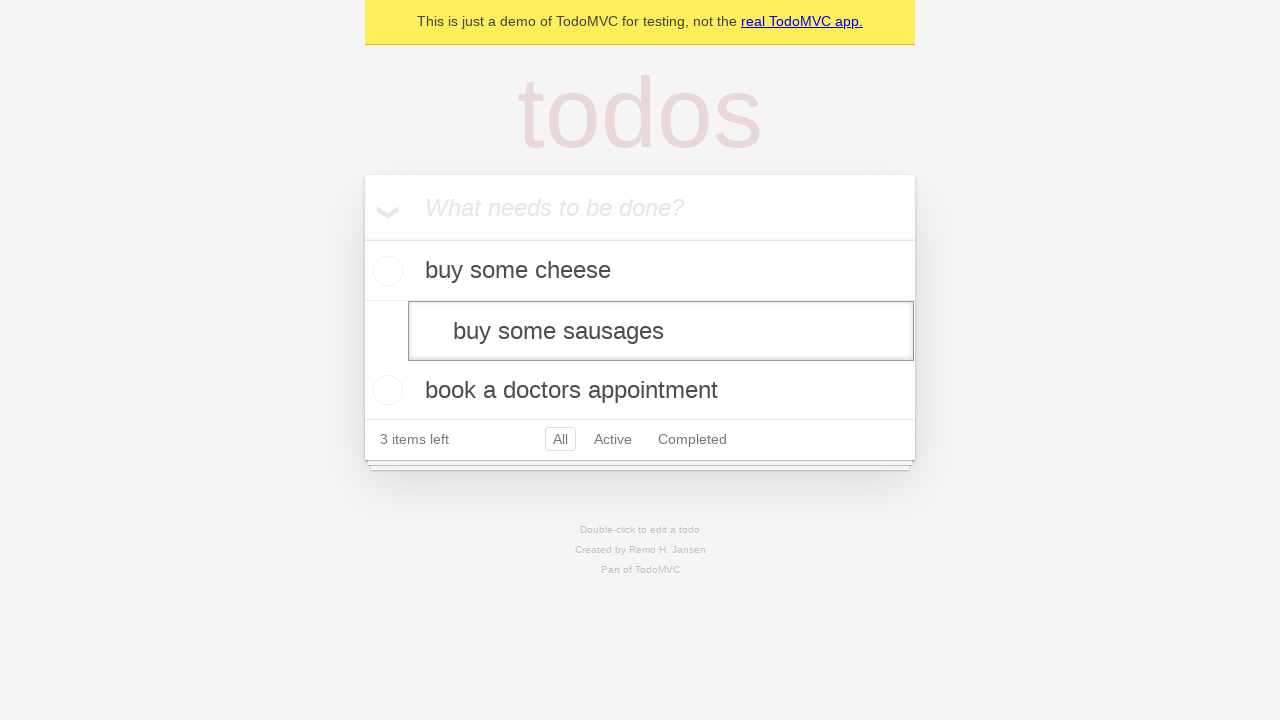

Pressed Enter to confirm edit and verify text is trimmed on internal:testid=[data-testid="todo-item"s] >> nth=1 >> internal:role=textbox[nam
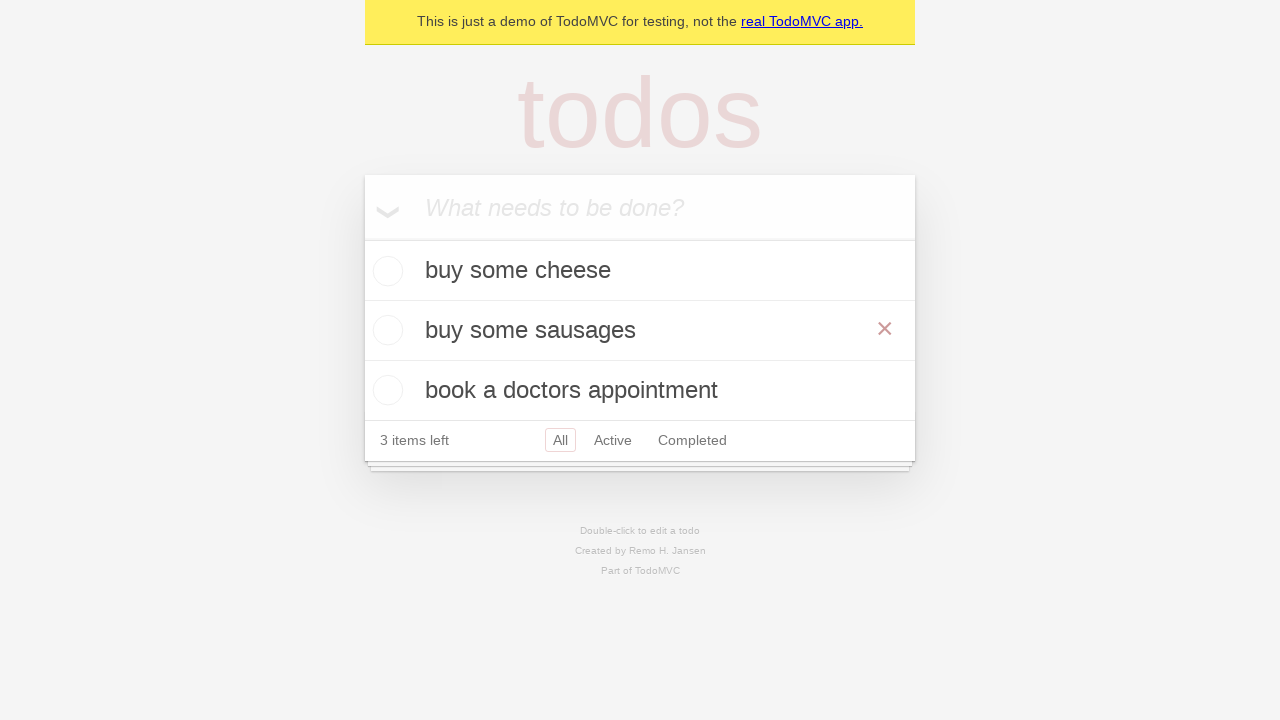

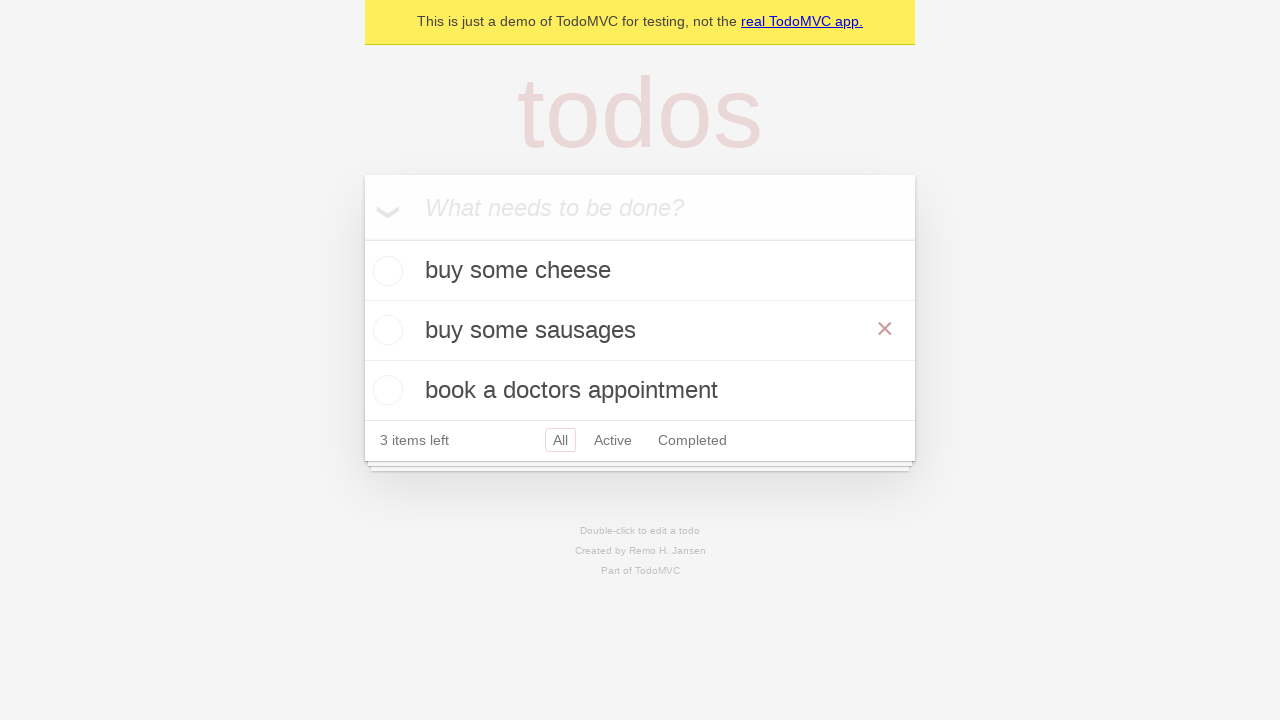